Tests various input field interactions including entering text, clearing fields, and verifying field states on a form testing page

Starting URL: http://www.leafground.com/input.xhtml

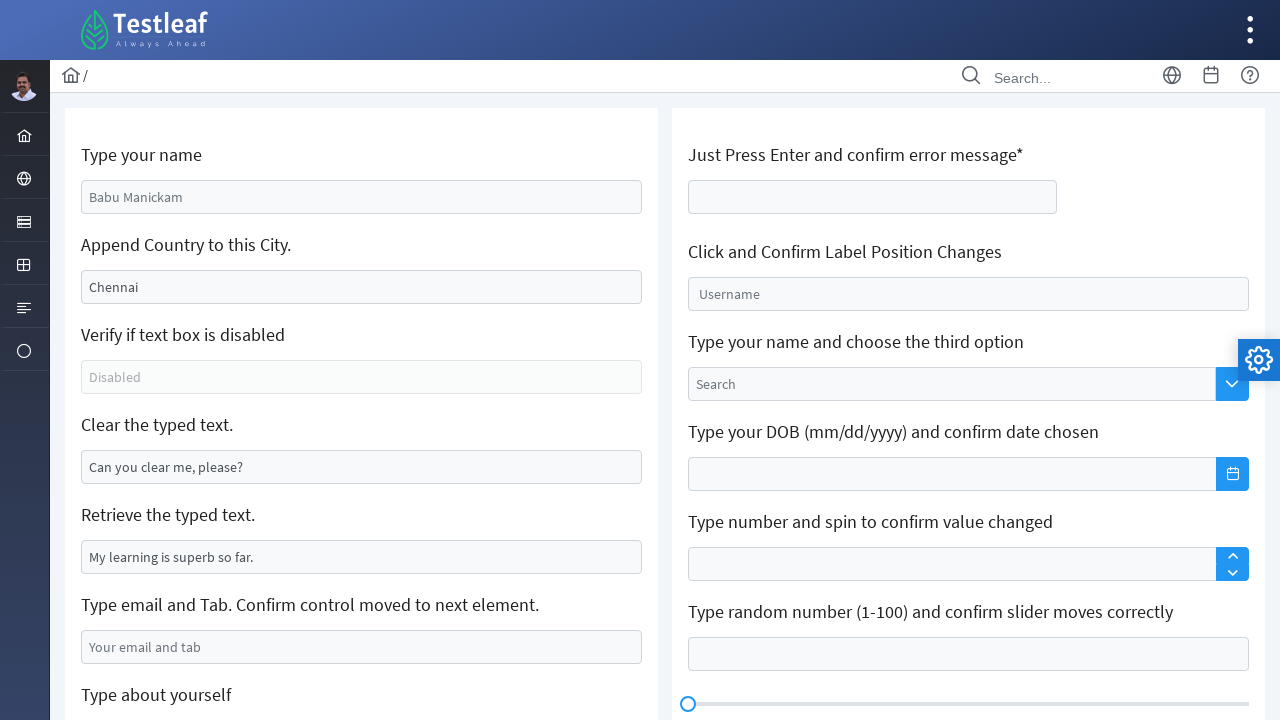

Filled name field with 'Abilash Frankin' on xpath=//input[@name = 'j_idt88:name']
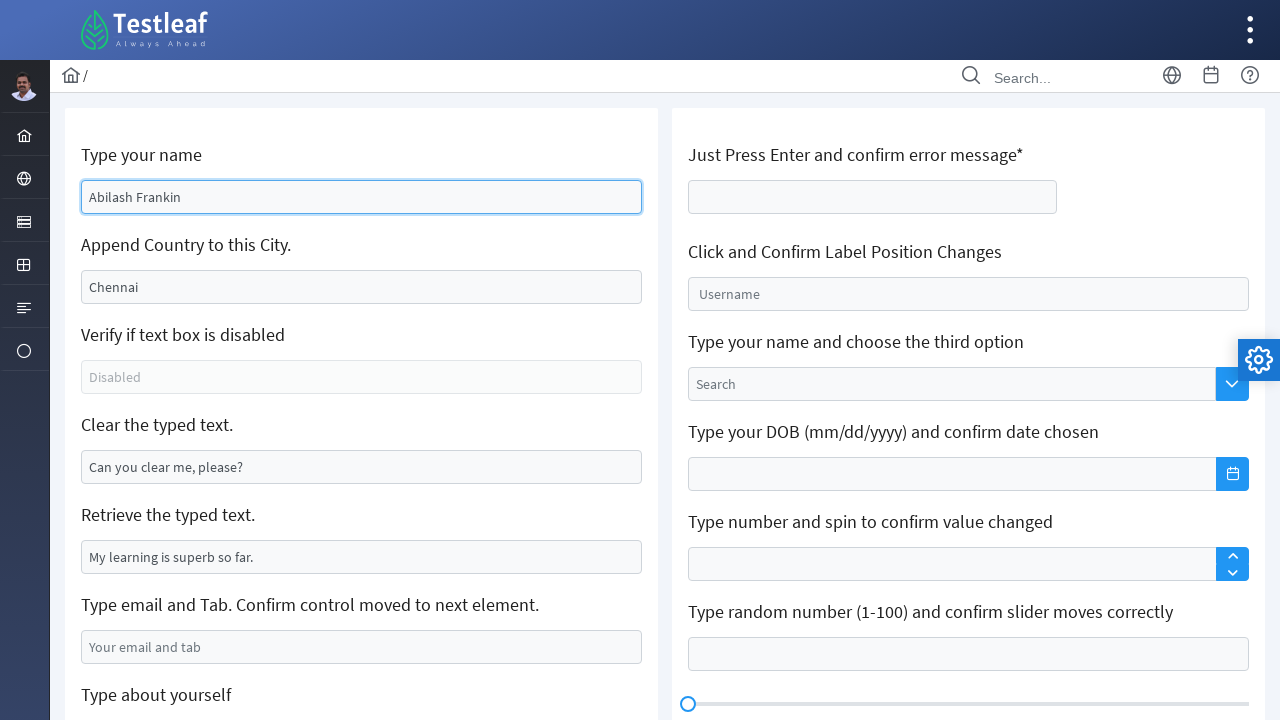

Filled city field with 'Chennai' on xpath=//input[@id='j_idt88:j_idt91']
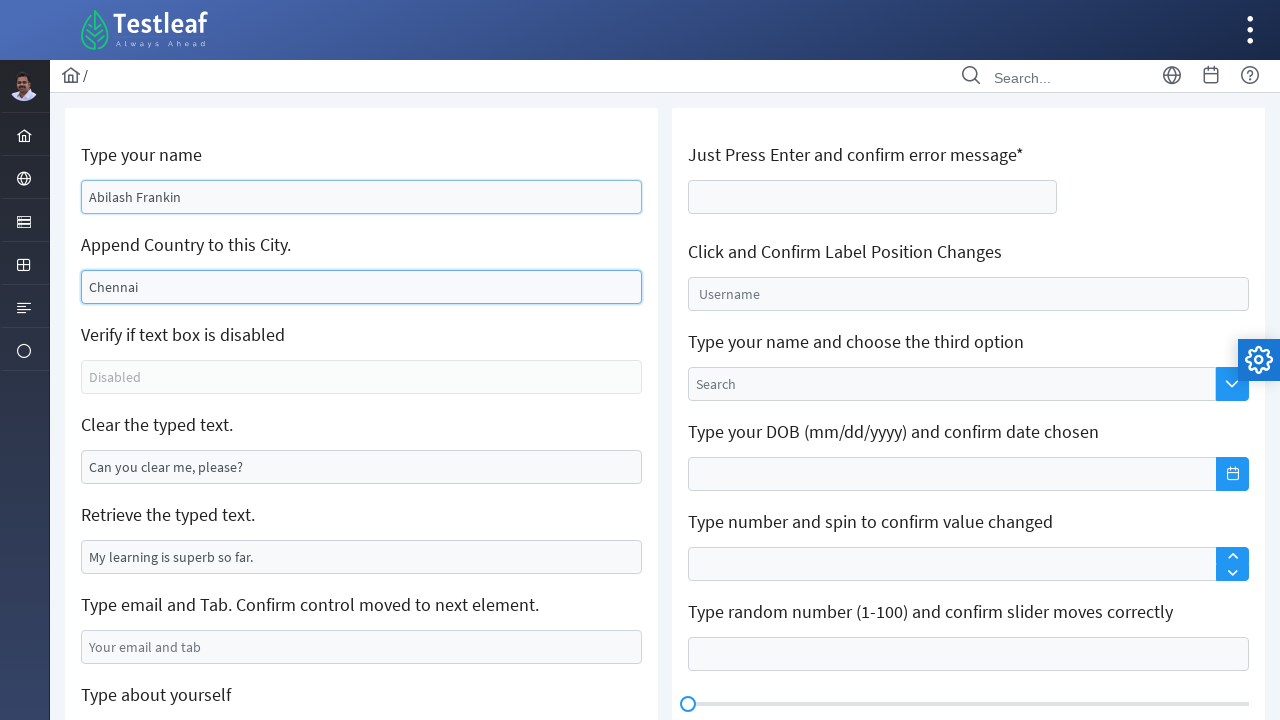

Cleared the text field on input[name='j_idt88:j_idt95']
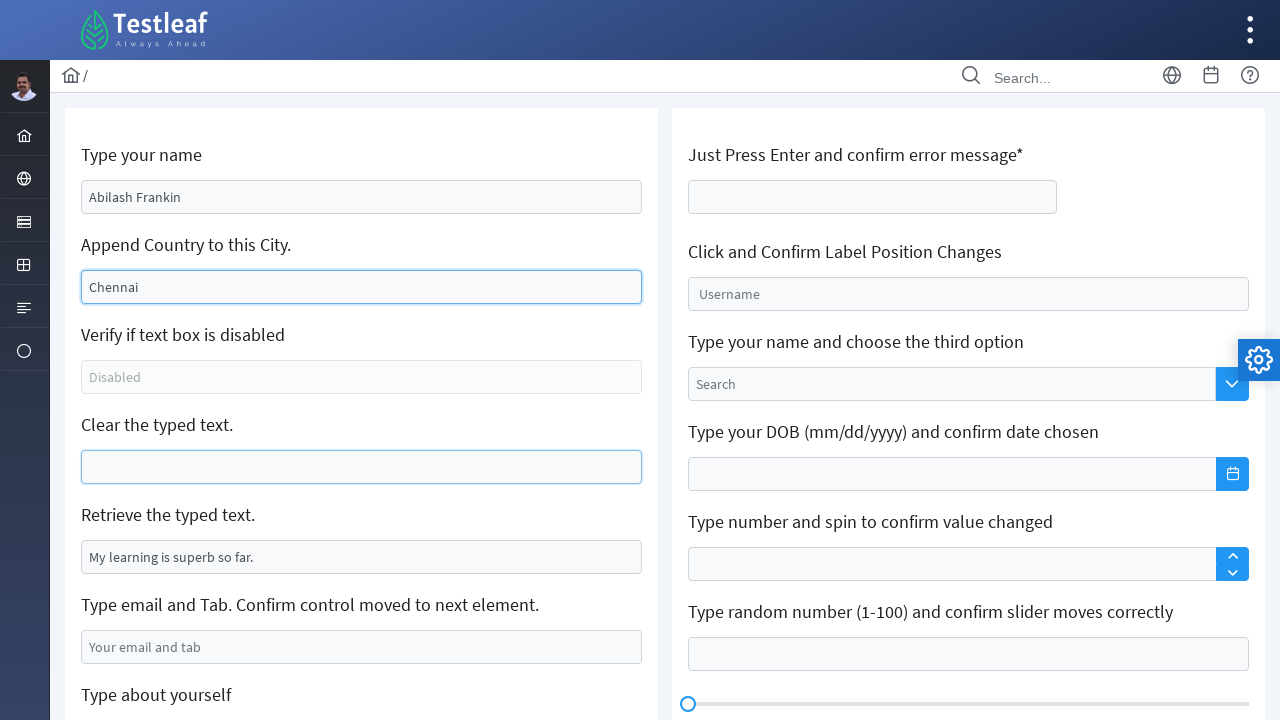

Filled email field with 'godzilla@gmail.com' on xpath=//*[@id='j_idt88:j_idt97']
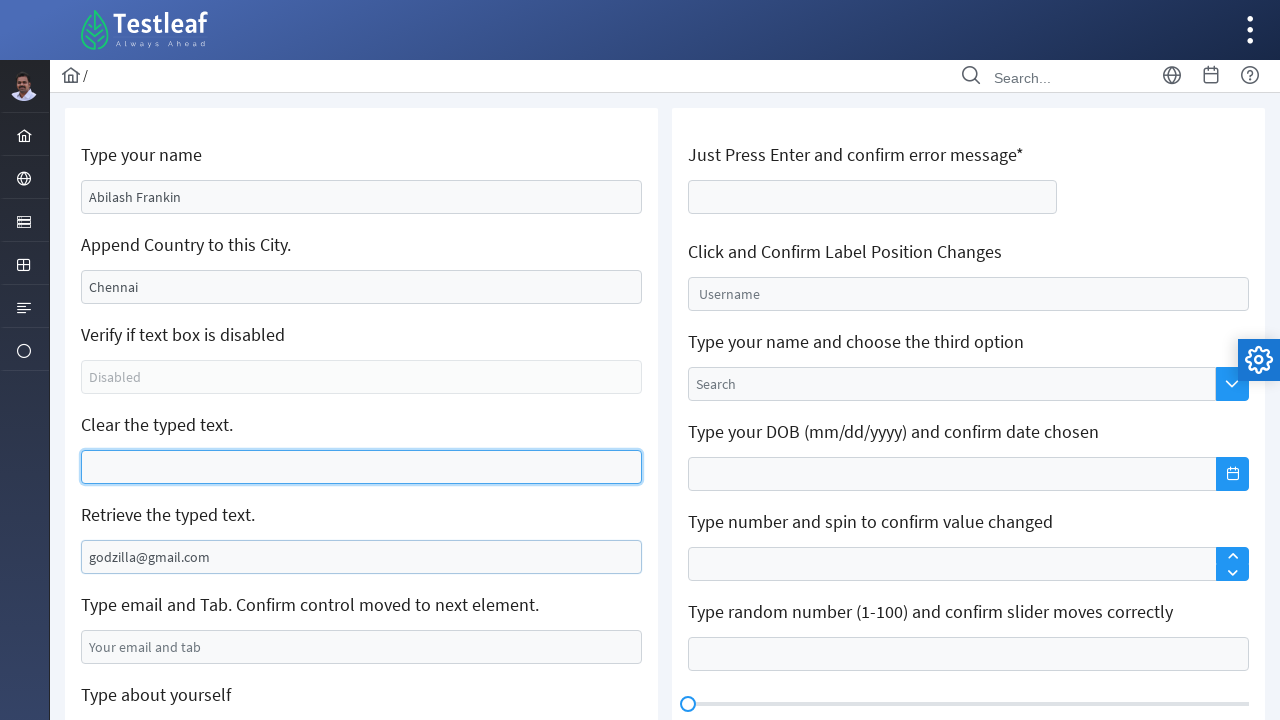

Filled about yourself field with 'Hey buddy. Lets learn selenium' on xpath=//*[@id='j_idt88:j_idt101']
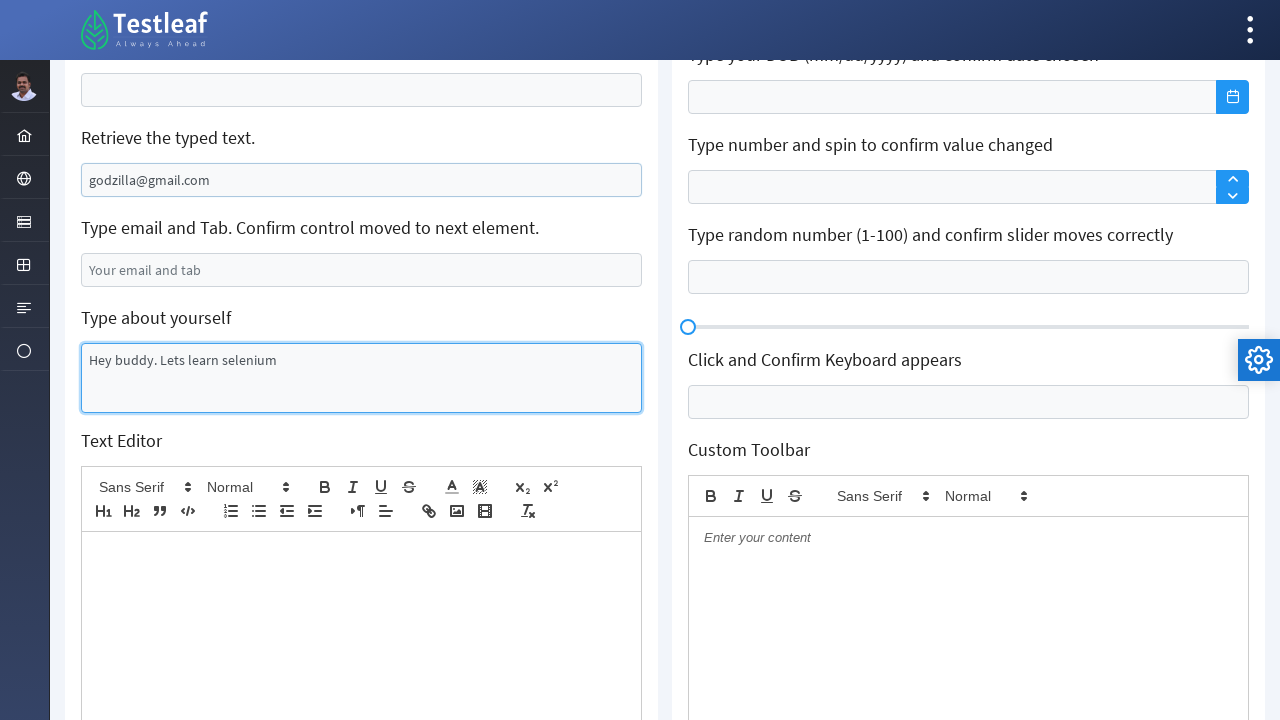

Verified disabled field exists and checked if enabled
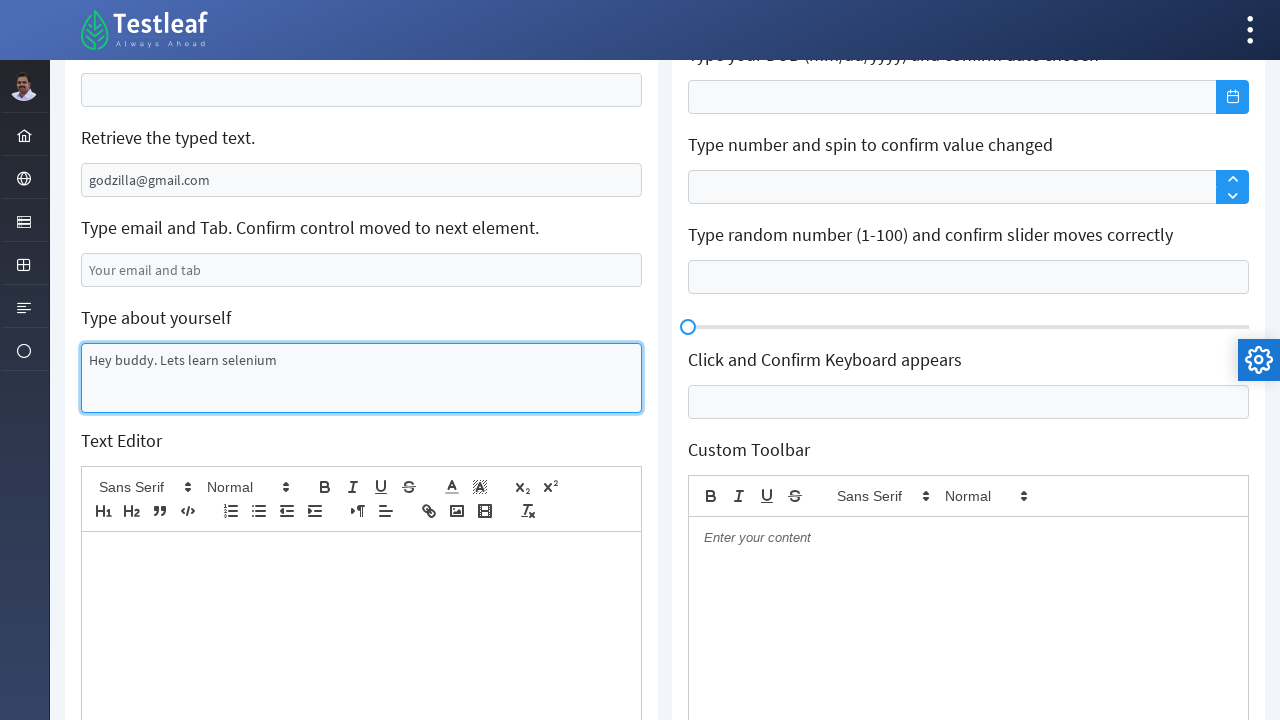

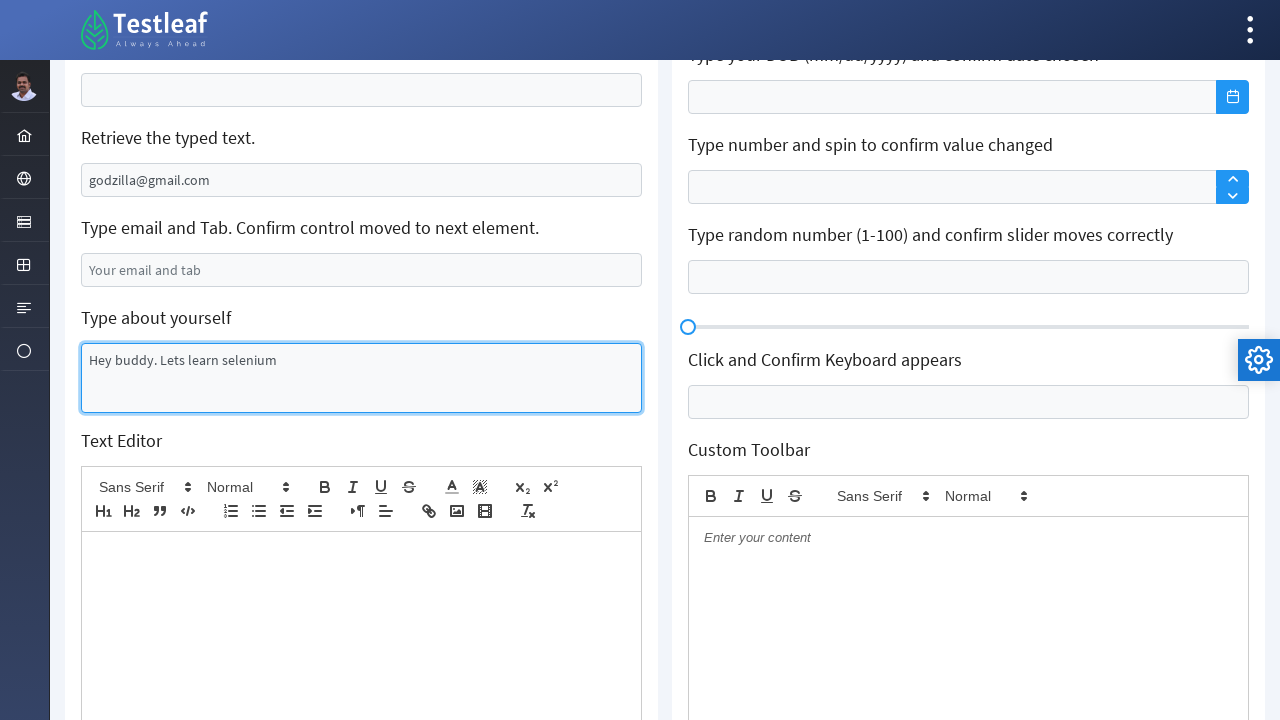